Tests marking individual items as complete by creating two items and checking their checkboxes

Starting URL: https://demo.playwright.dev/todomvc

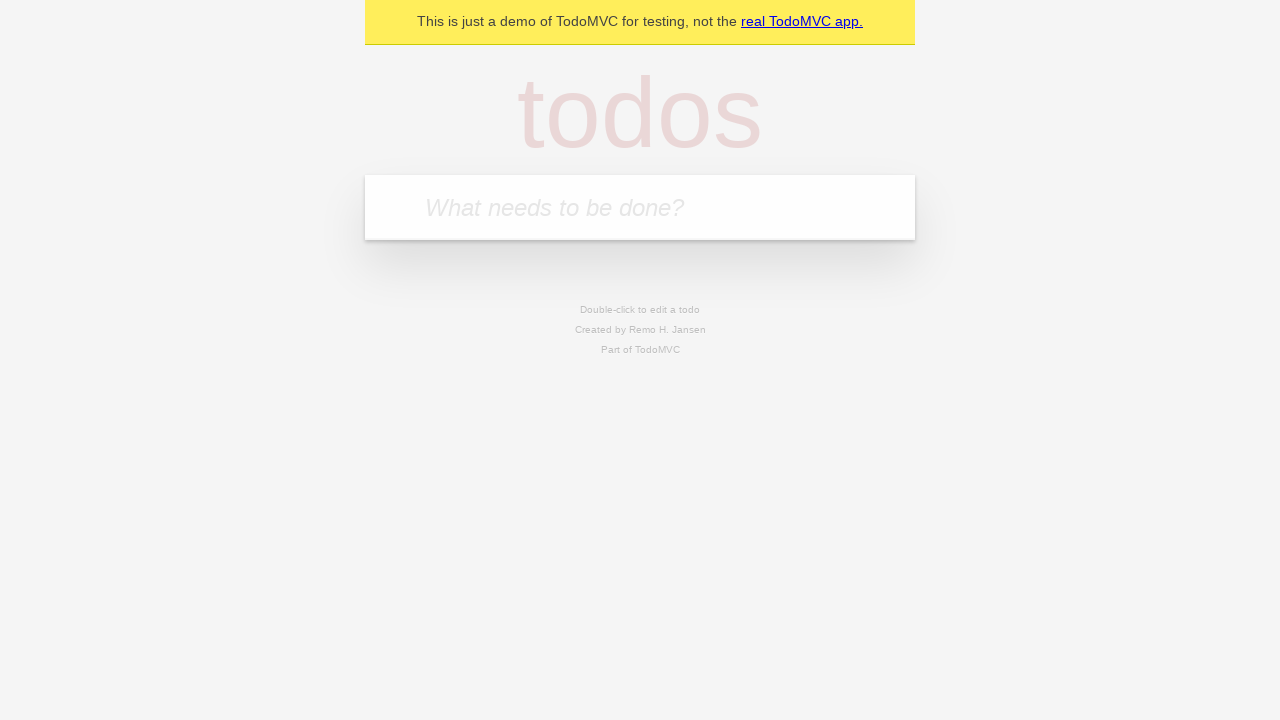

Navigated to TodoMVC demo application
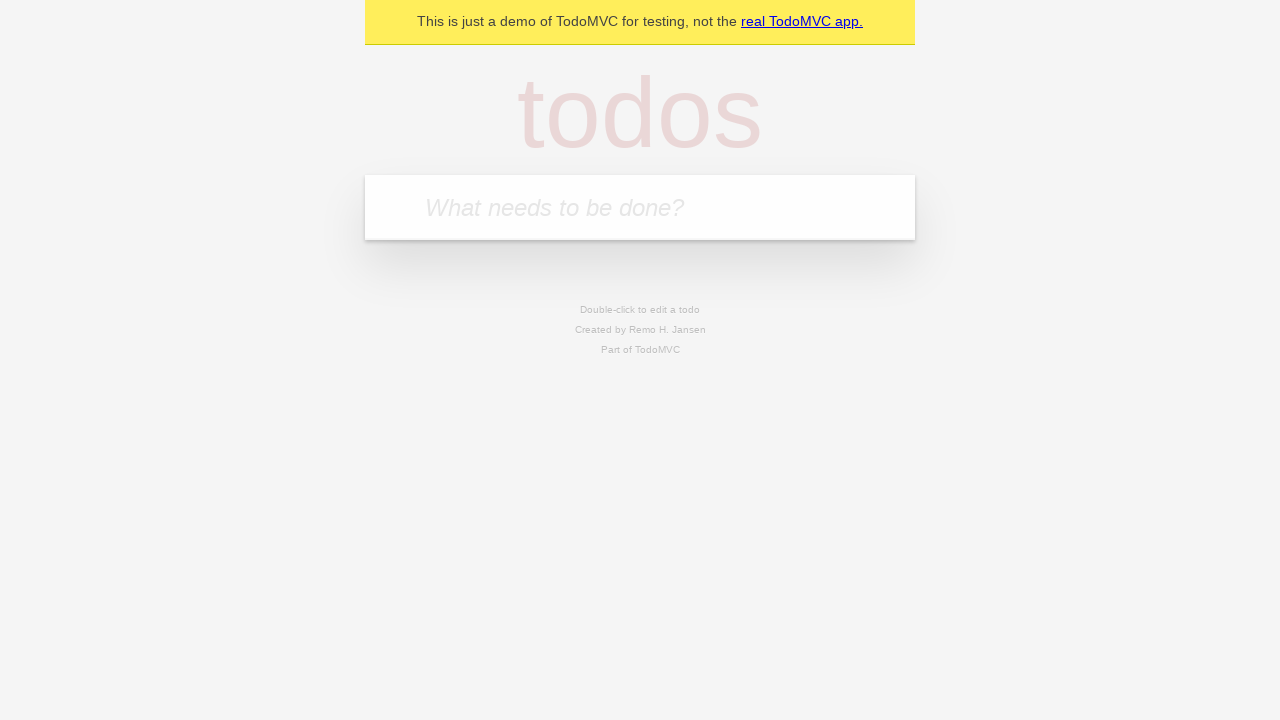

Located the 'What needs to be done?' input field
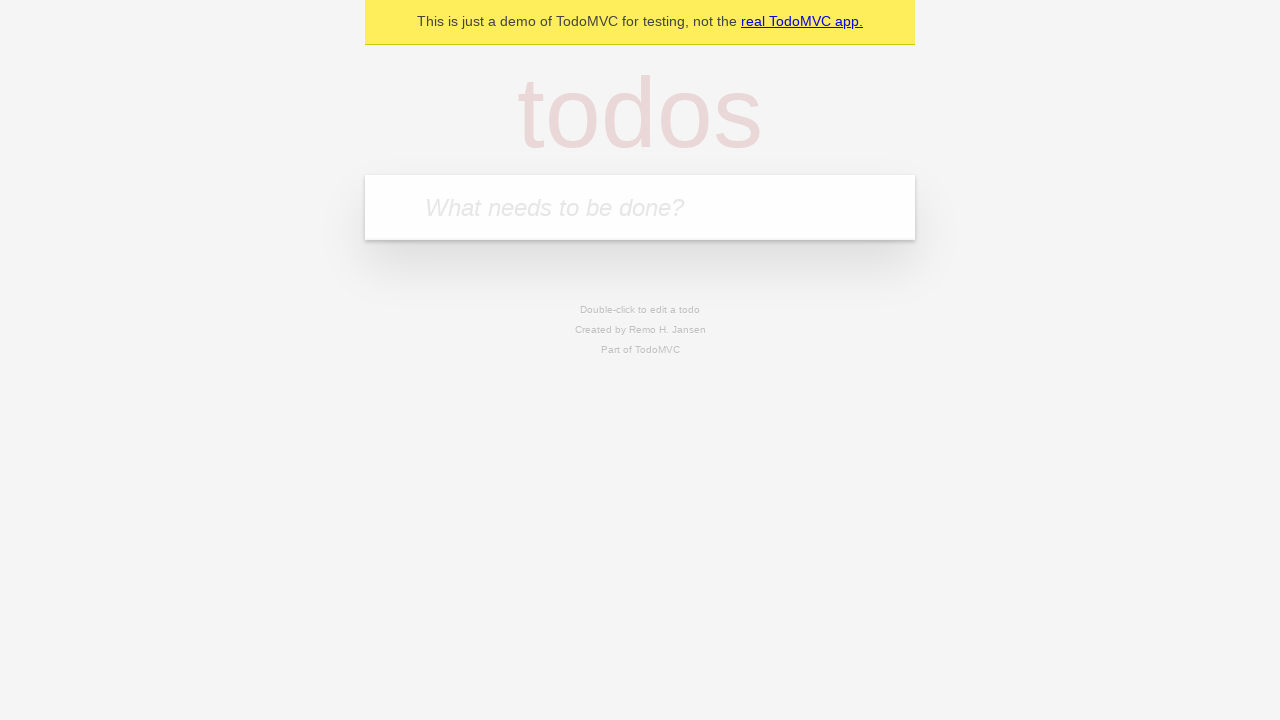

Filled input field with 'buy some cheese' on internal:attr=[placeholder="What needs to be done?"i]
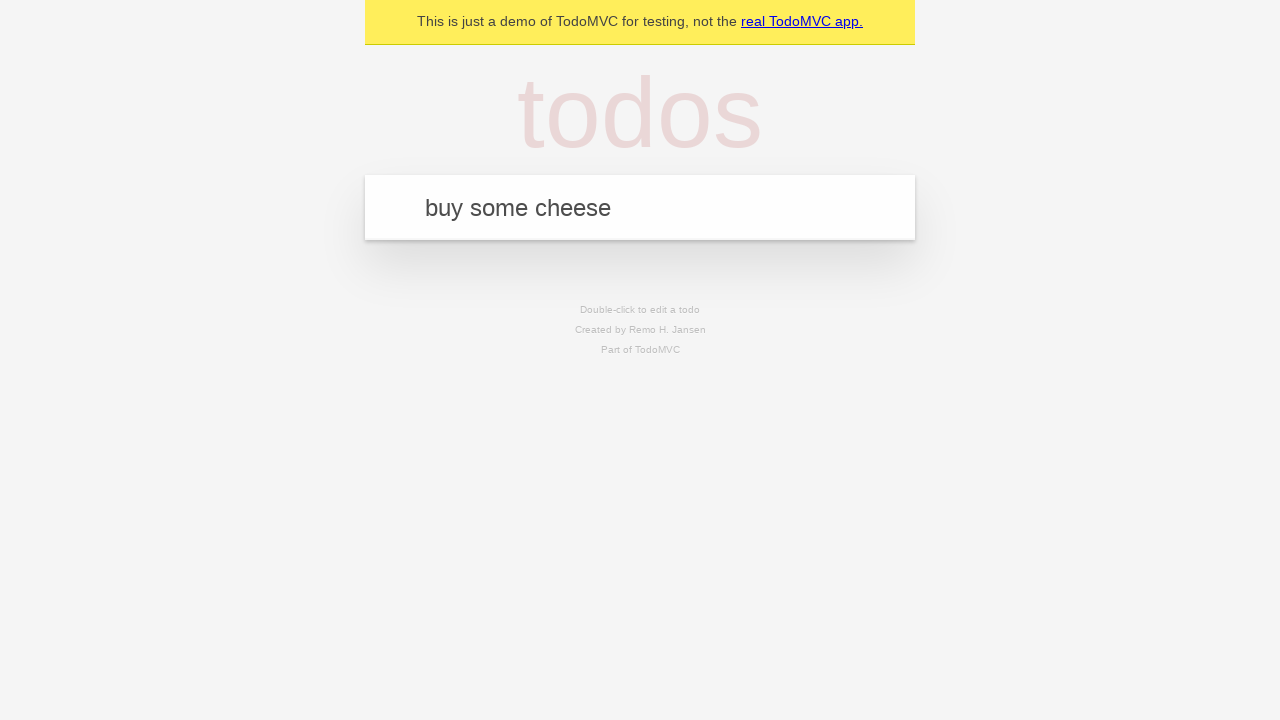

Pressed Enter to create todo item 'buy some cheese' on internal:attr=[placeholder="What needs to be done?"i]
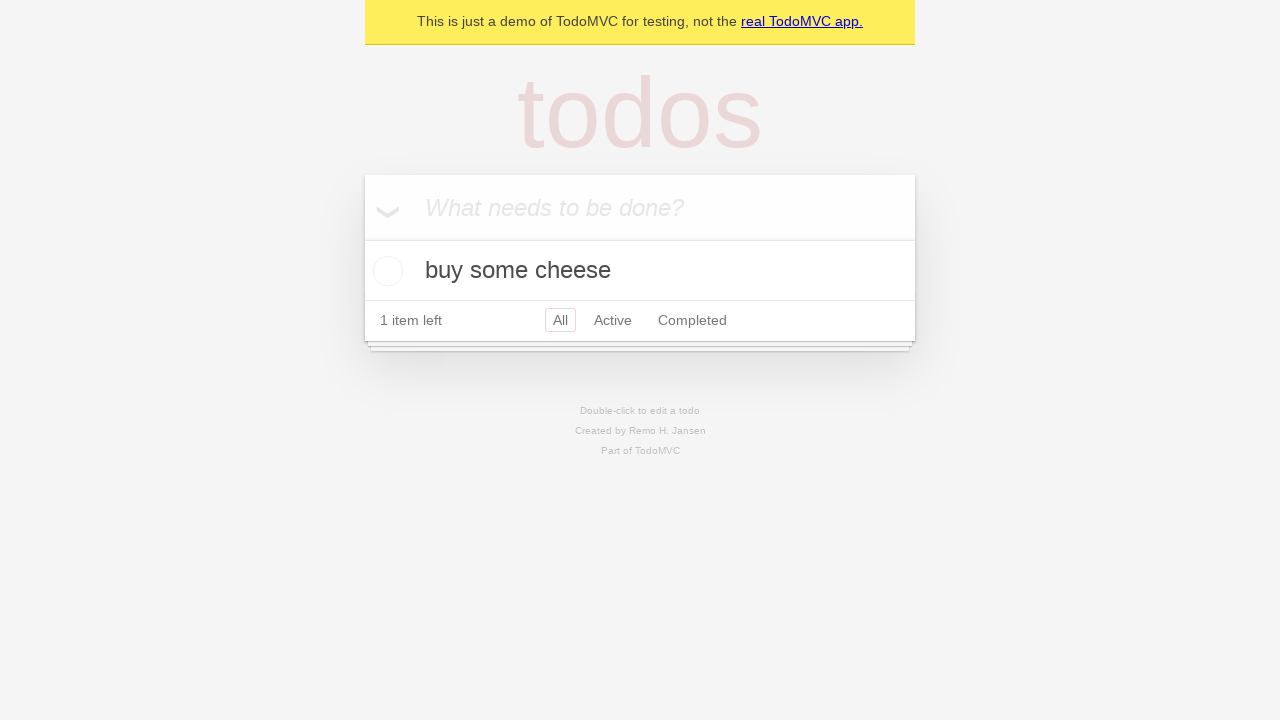

Filled input field with 'feed the cat' on internal:attr=[placeholder="What needs to be done?"i]
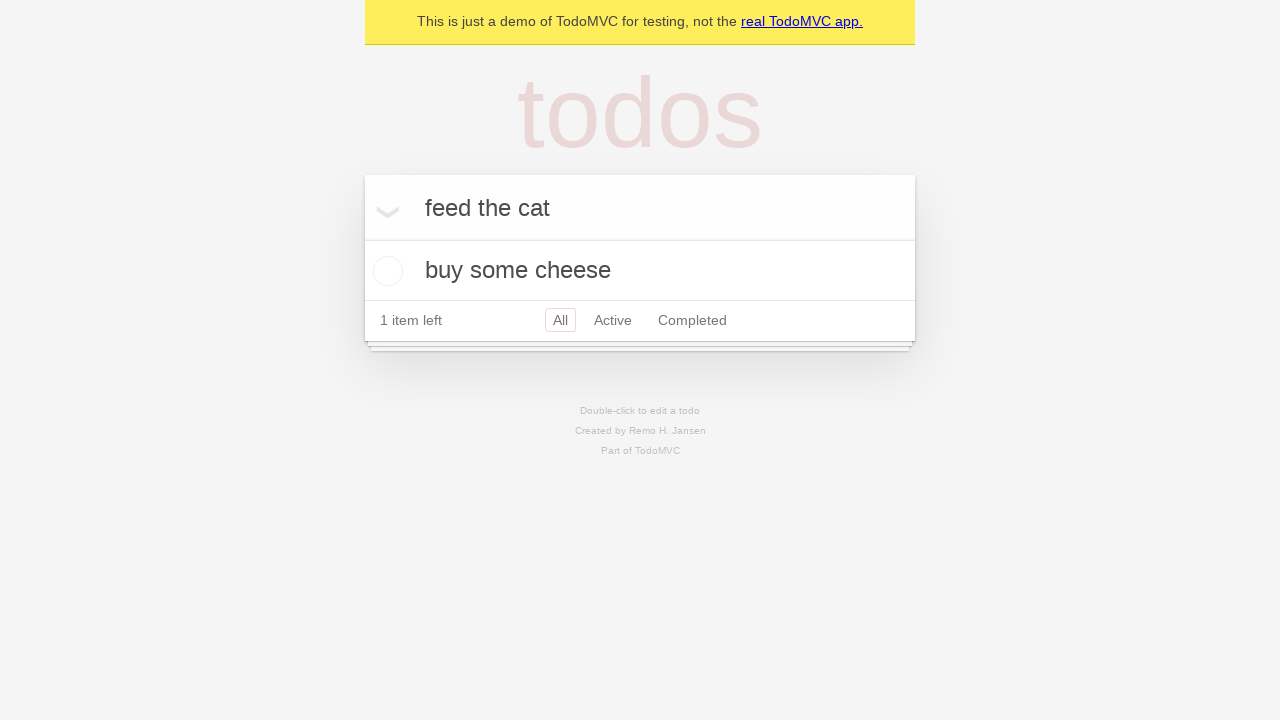

Pressed Enter to create todo item 'feed the cat' on internal:attr=[placeholder="What needs to be done?"i]
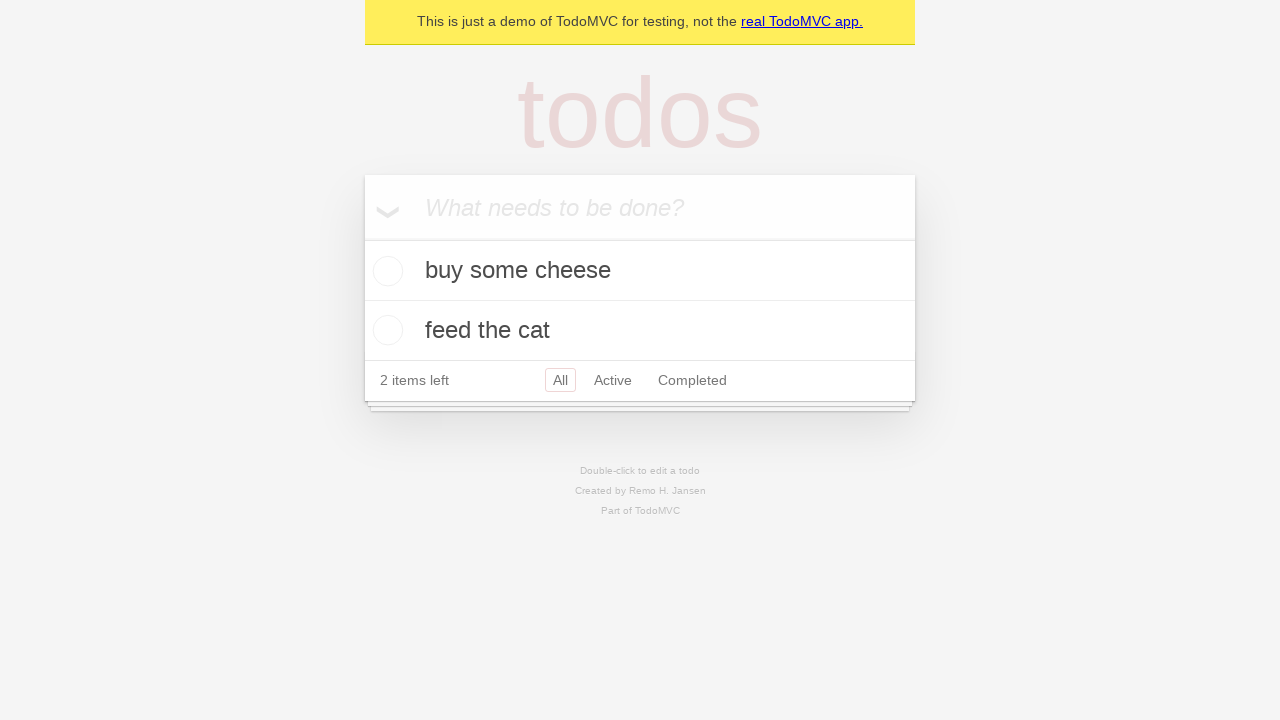

Waited for both todo items to be added to the list
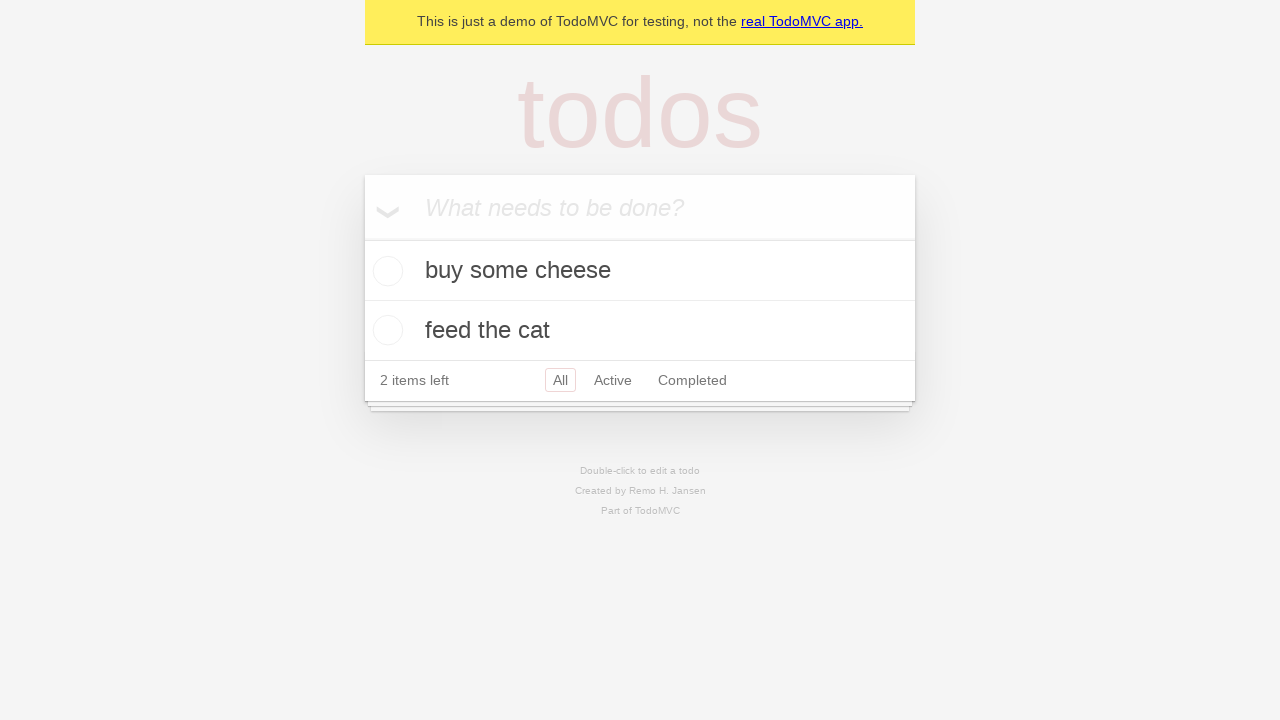

Located the first todo item
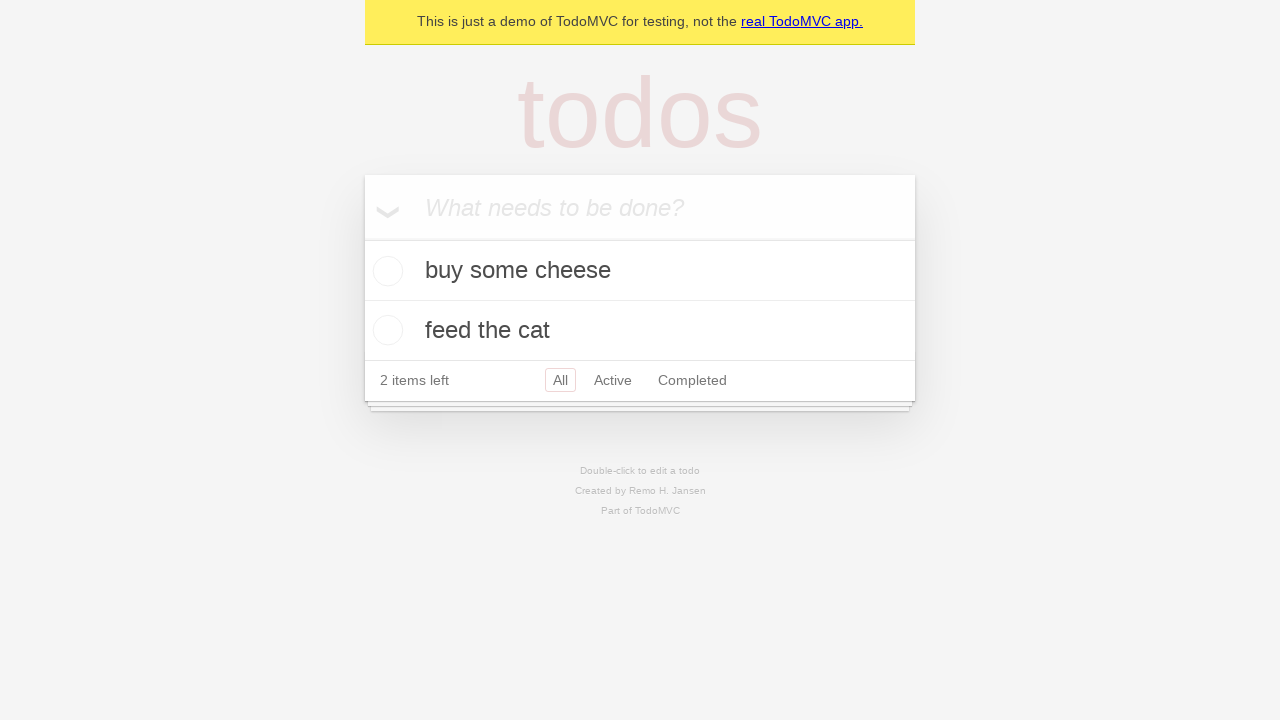

Marked the first todo item 'buy some cheese' as complete at (385, 271) on internal:testid=[data-testid="todo-item"s] >> nth=0 >> internal:role=checkbox
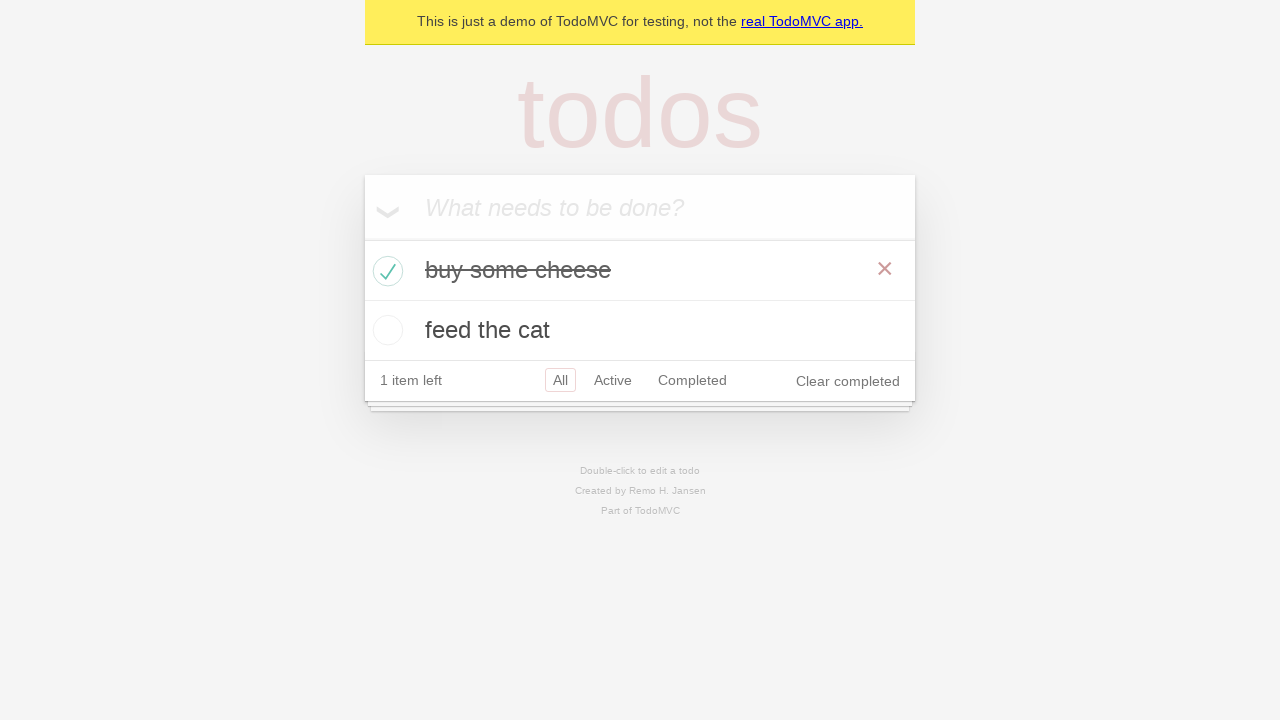

Located the second todo item
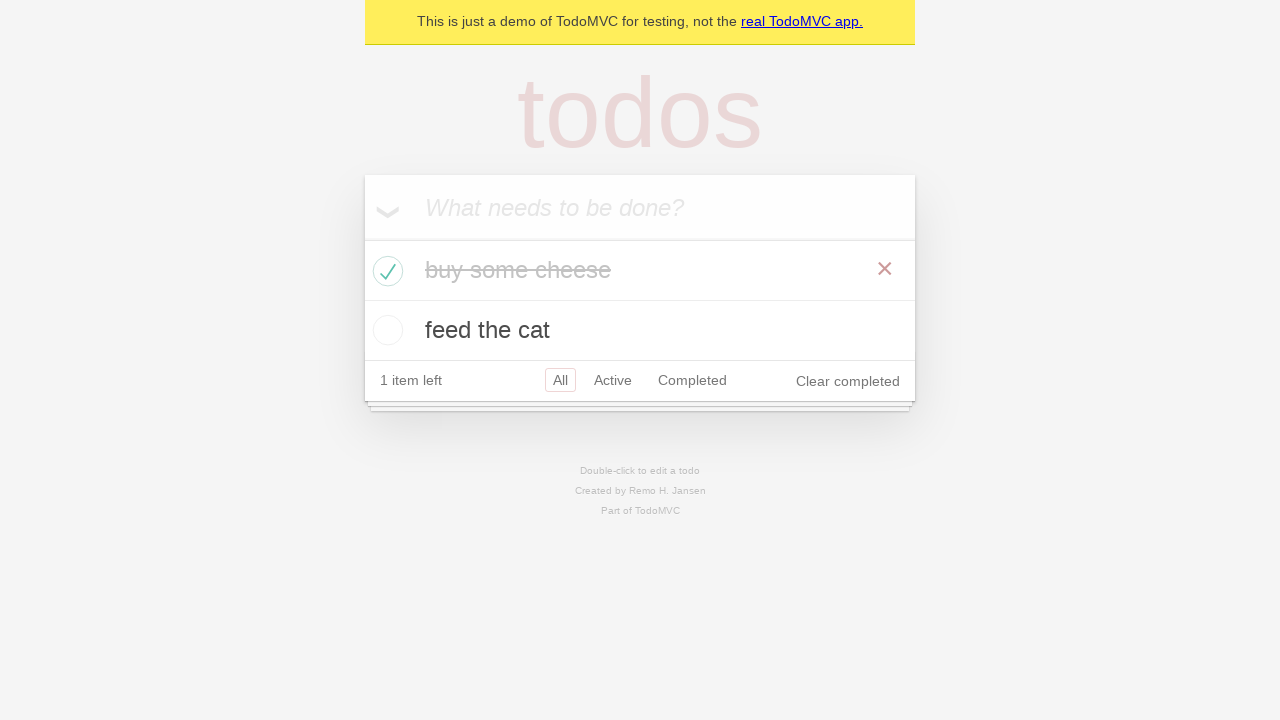

Marked the second todo item 'feed the cat' as complete at (385, 330) on internal:testid=[data-testid="todo-item"s] >> nth=1 >> internal:role=checkbox
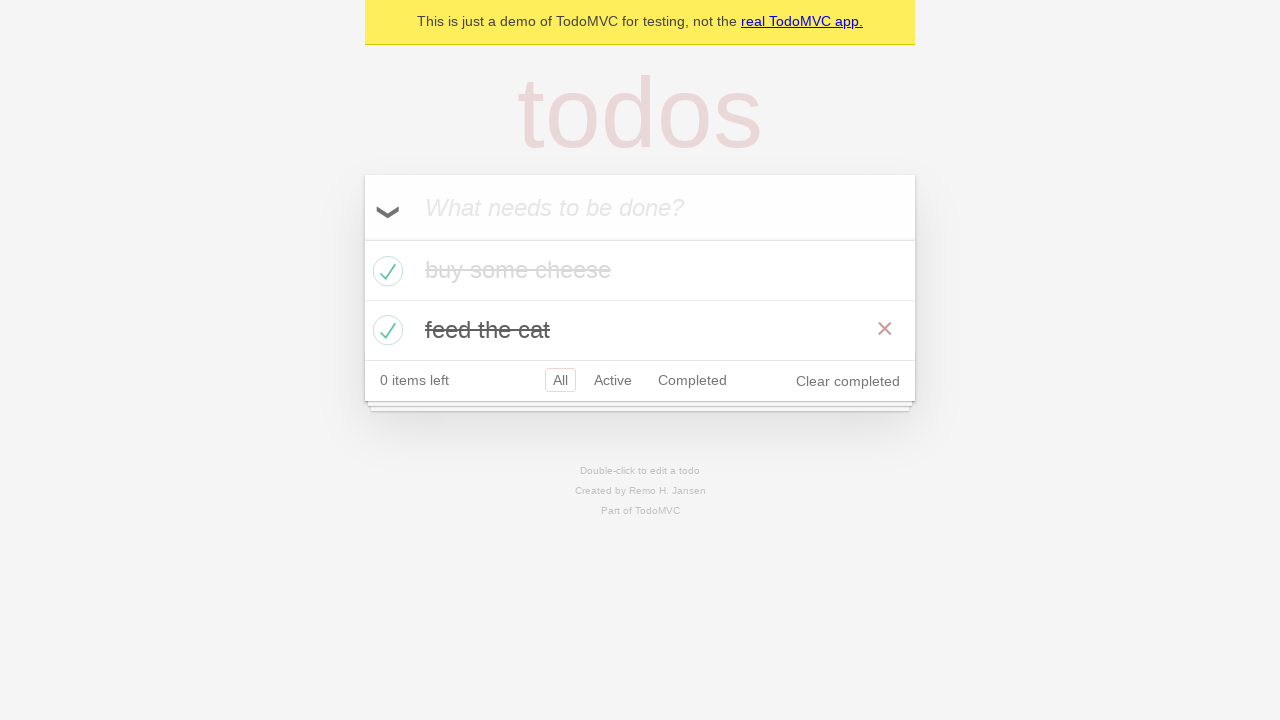

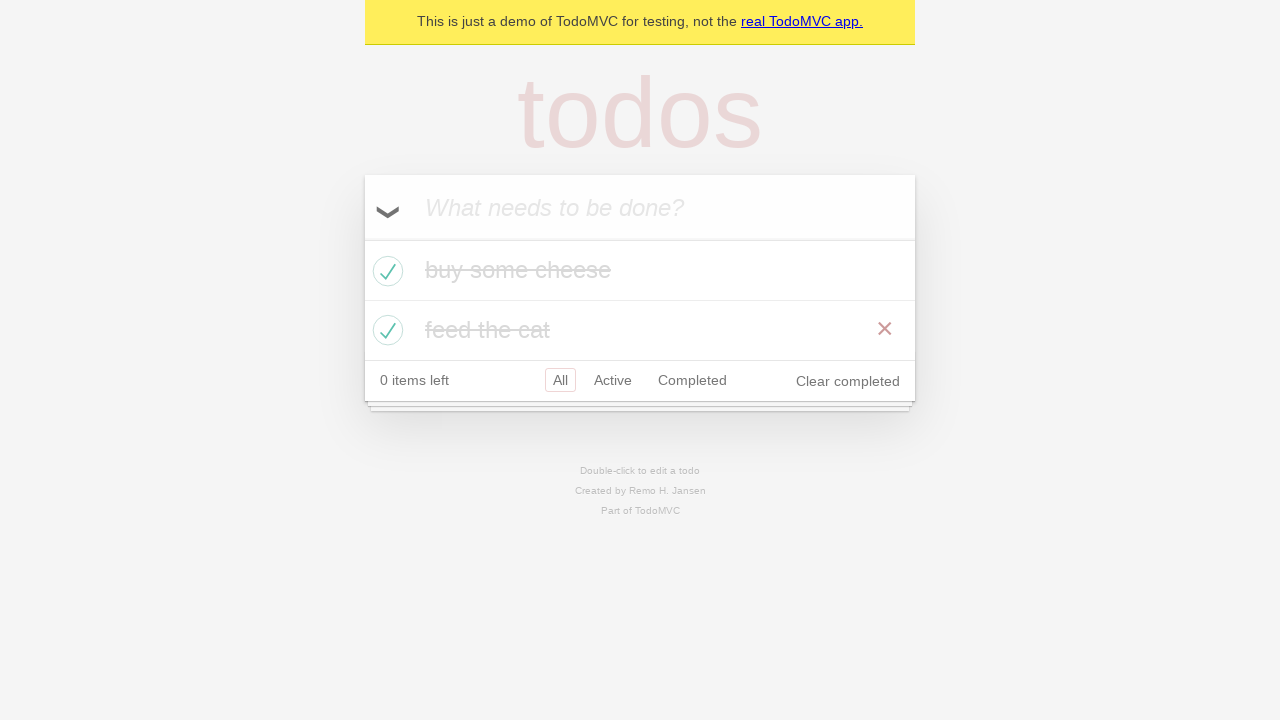